Navigates to the Florida license lookup page and refreshes the page

Starting URL: https://www.myfloridalicense.com/wl11.asp?mode=1&SID=&brd=&typ=

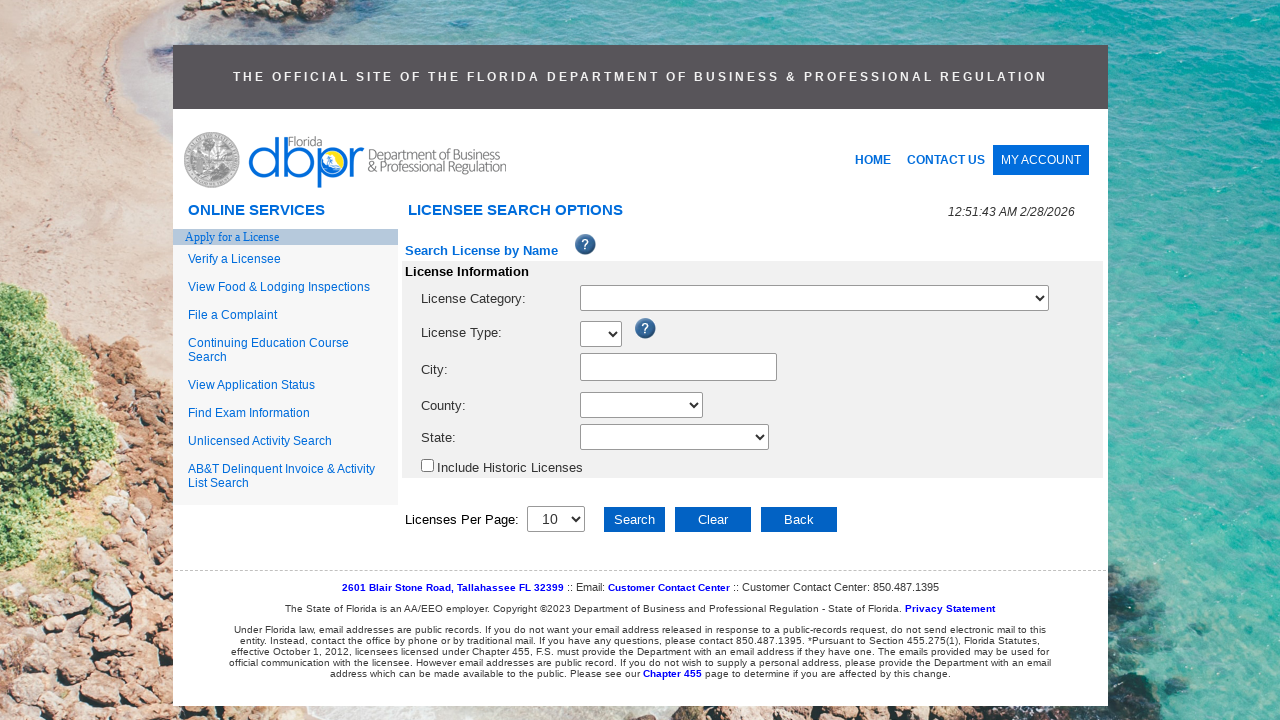

Refreshed the Florida license lookup page
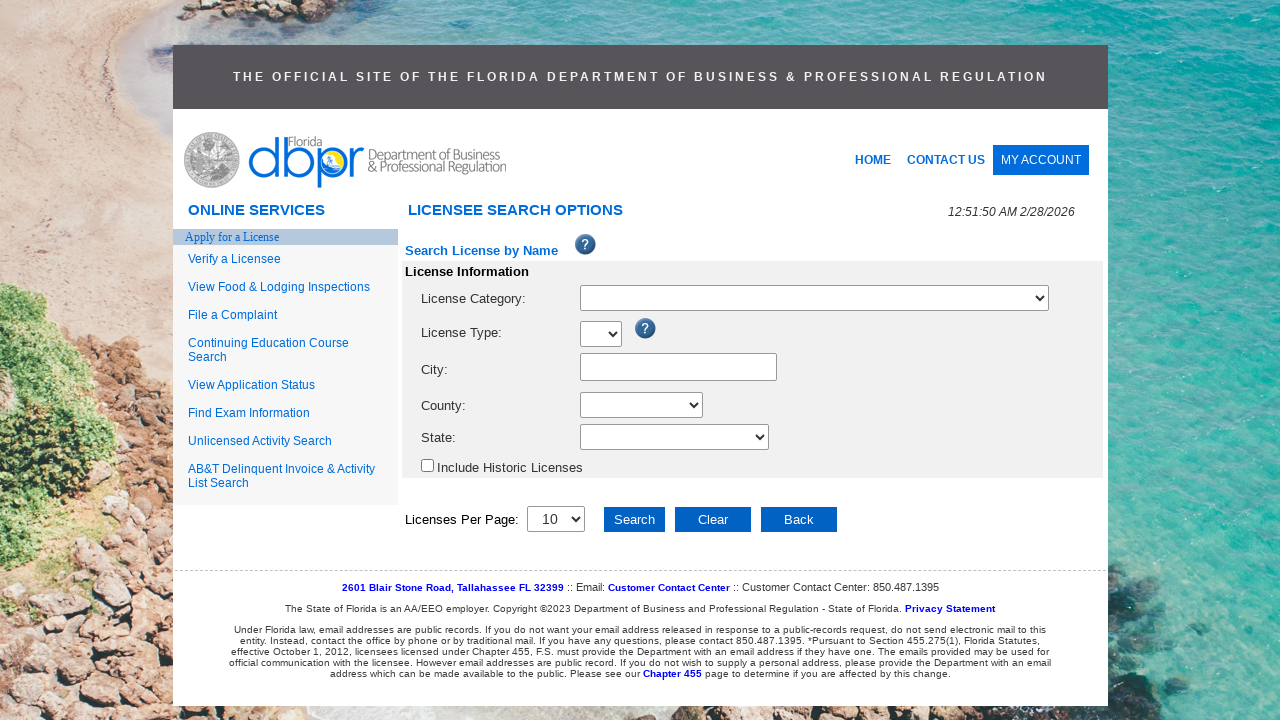

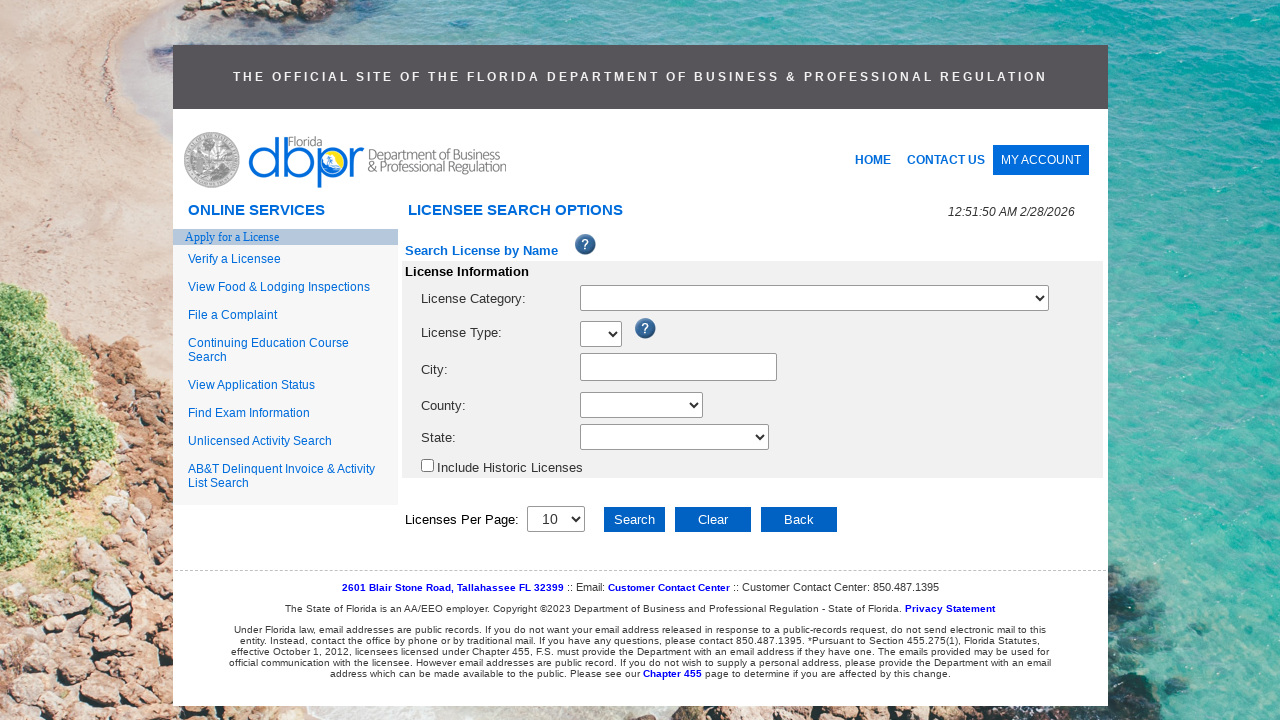